Tests navigation from the Hudl home page to the login page by clicking the Log In button

Starting URL: https://www.hudl.com

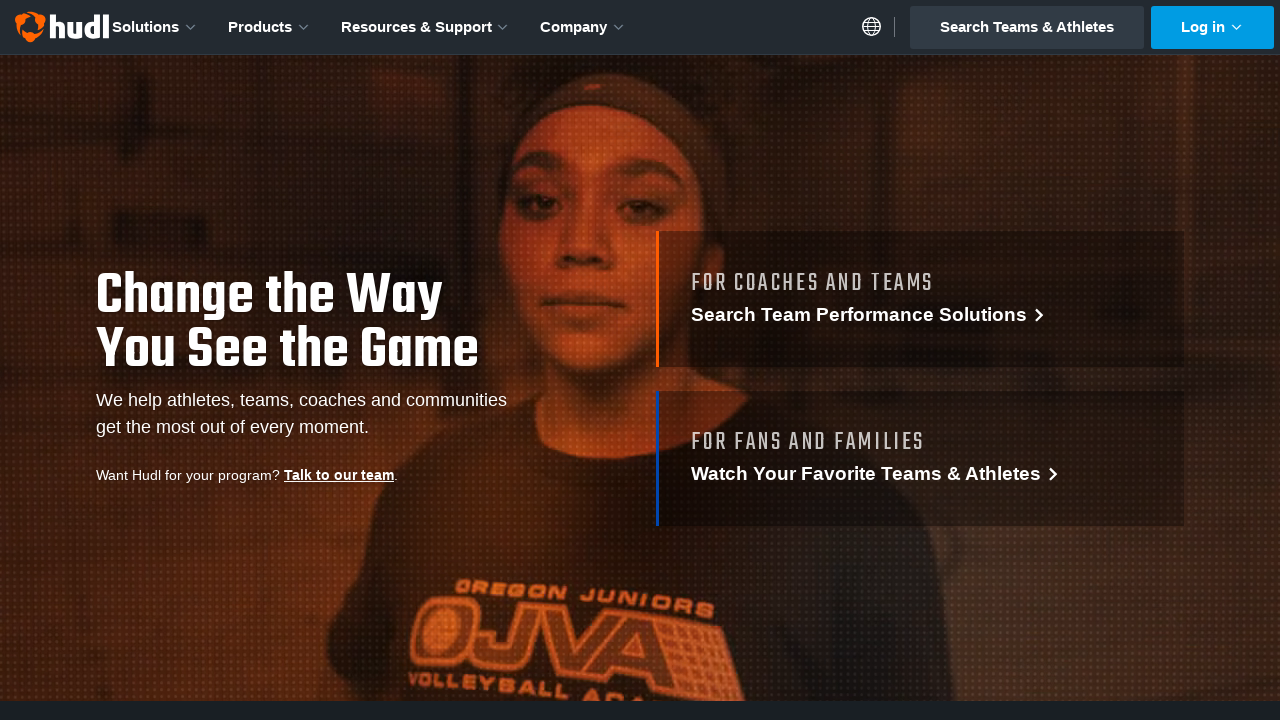

Navigated to Hudl home page
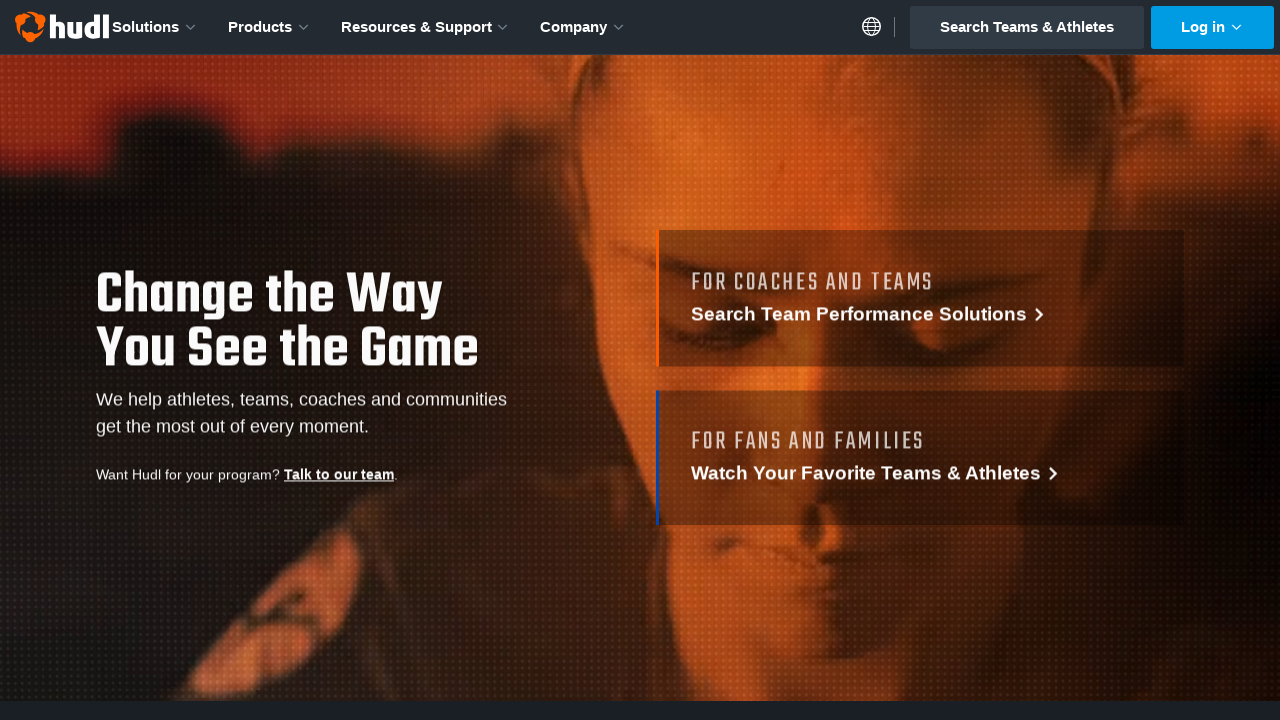

Clicked Log In button on home page at (1213, 27) on a:has-text('Log in')
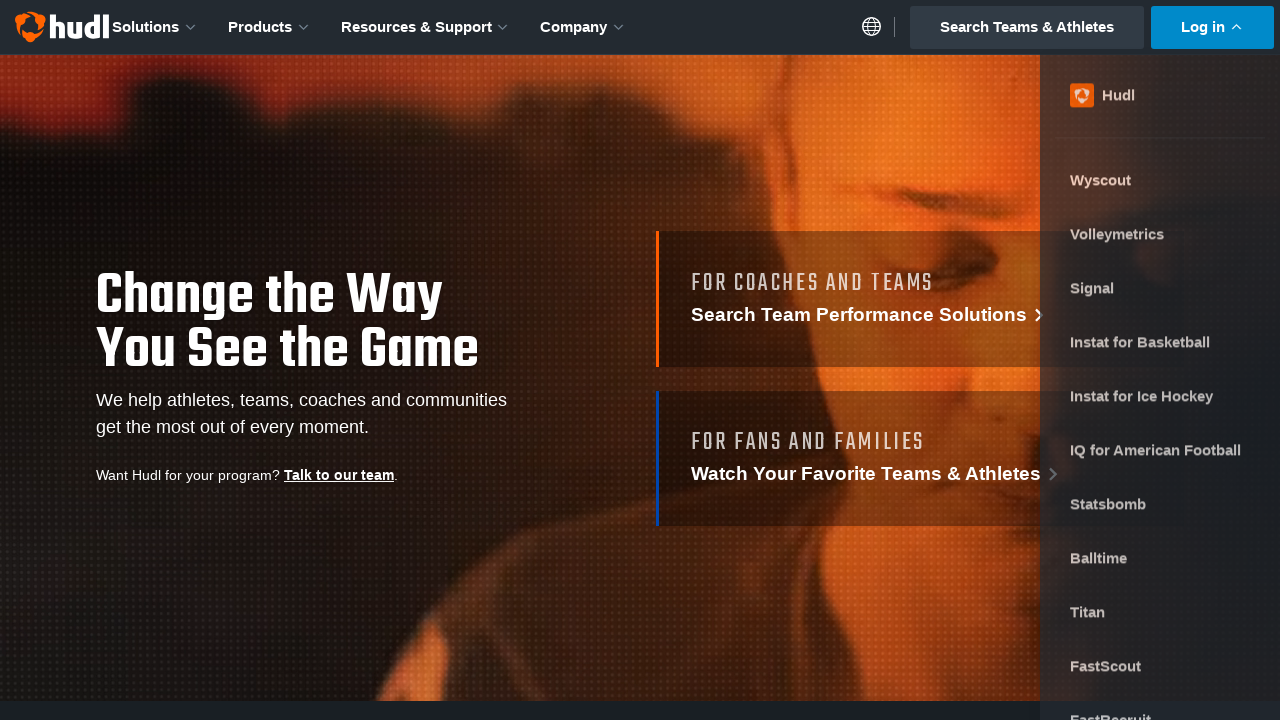

Login page loaded successfully
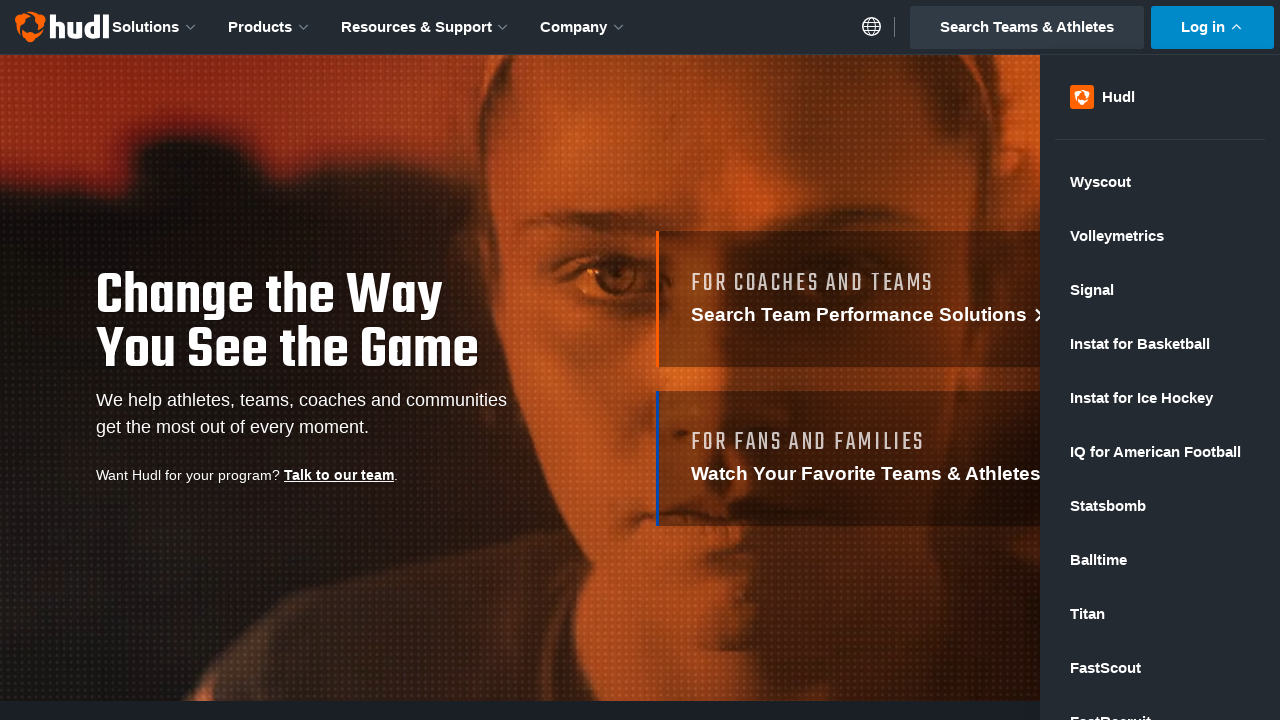

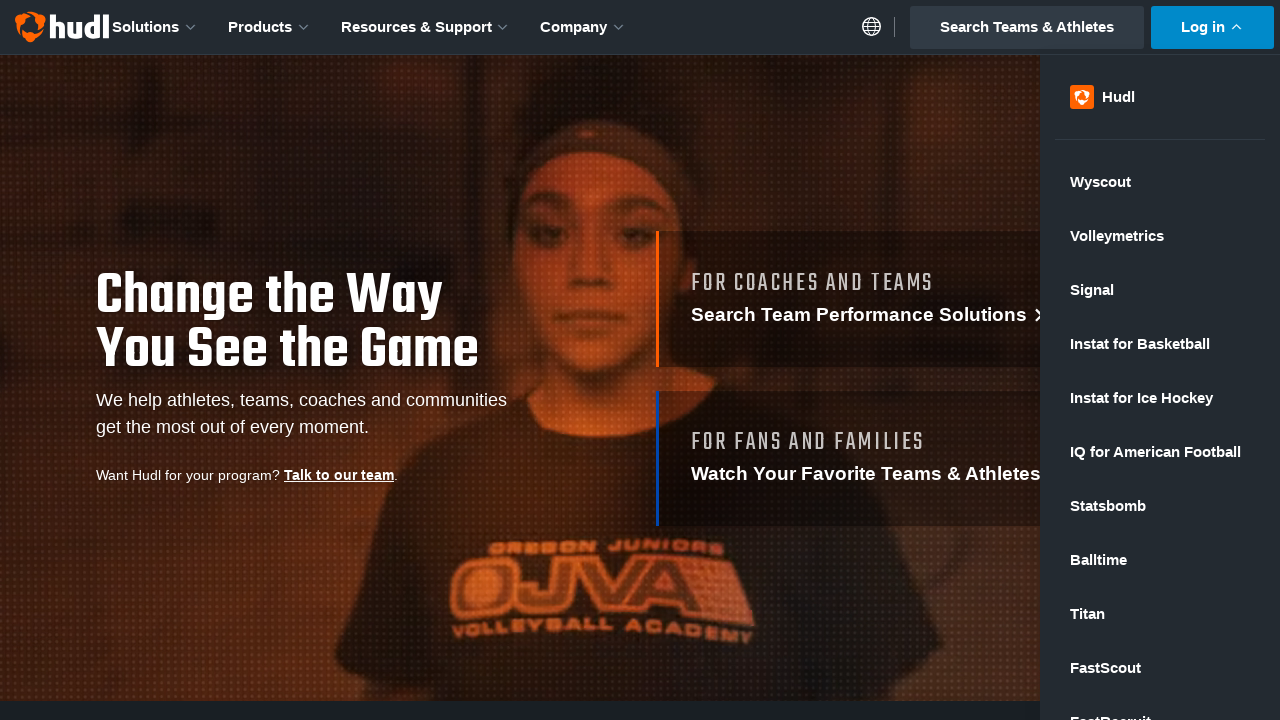